Tests adding a different todo item about posting on LinkedIn and verifies it was added

Starting URL: https://lambdatest.github.io/sample-todo-app/

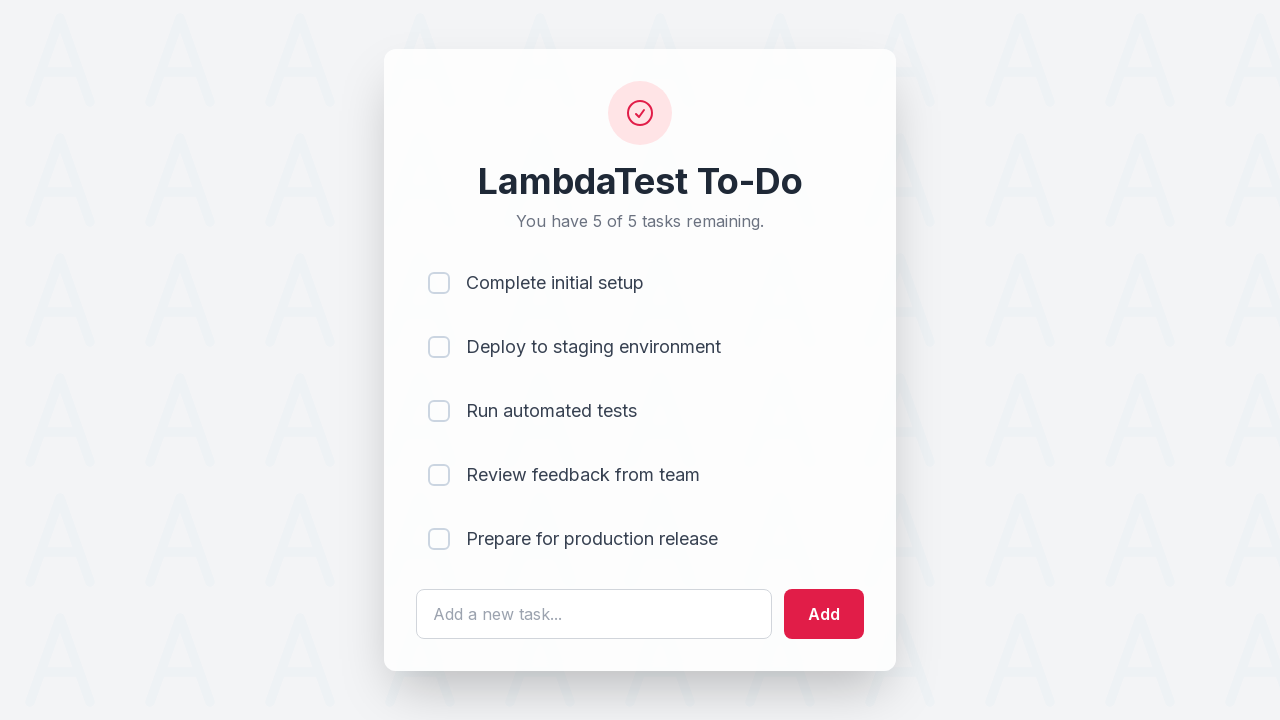

Filled todo input field with 'Post test report on LinkedIn.' on #sampletodotext
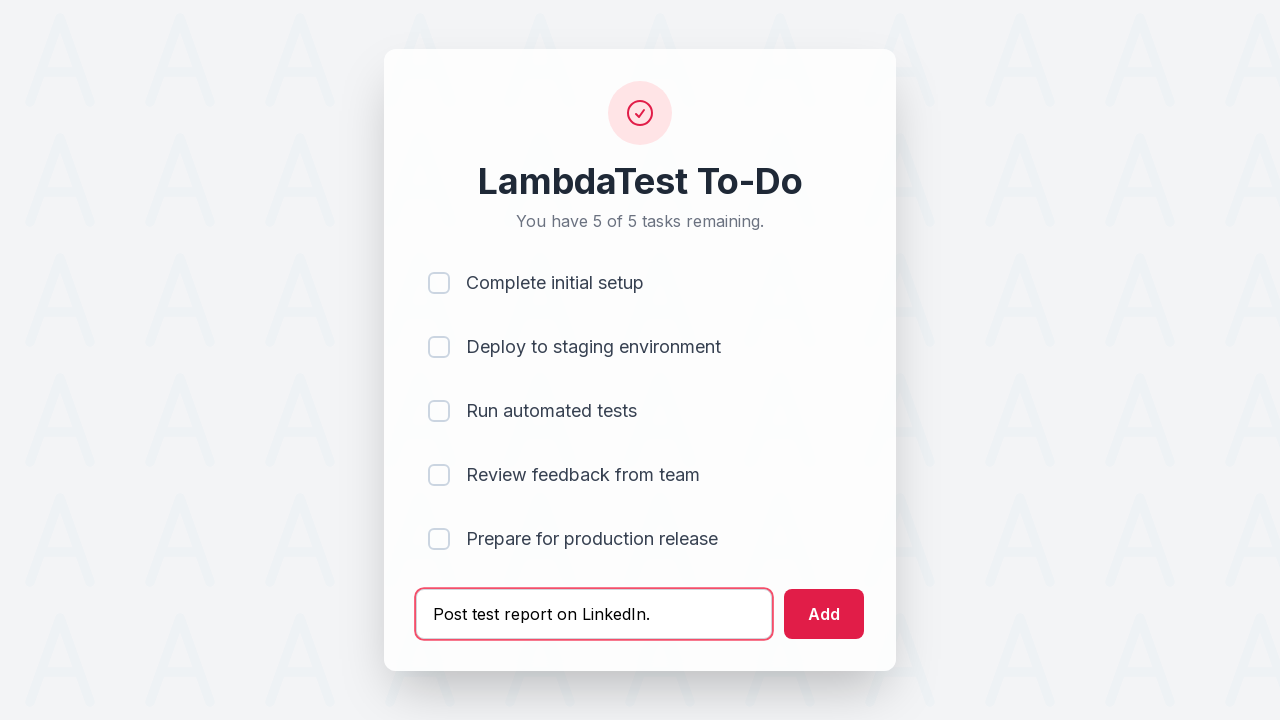

Pressed Enter to add the todo item on #sampletodotext
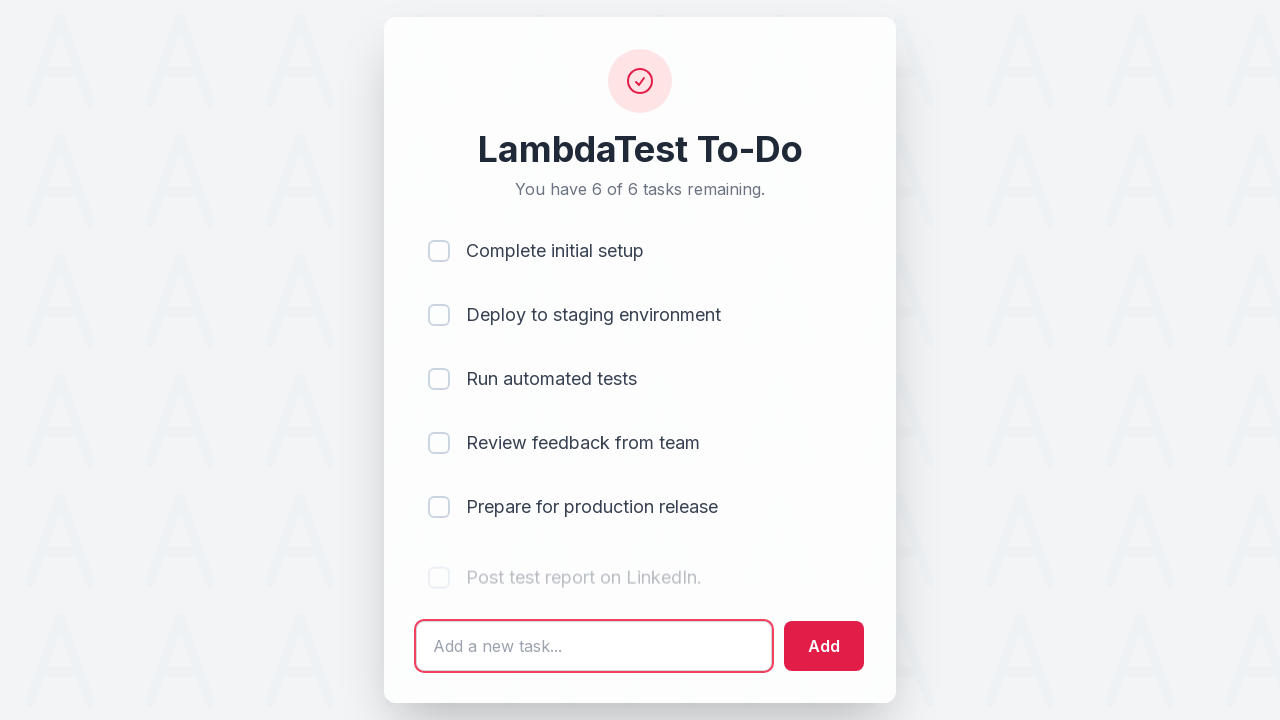

Verified the new todo item was added to the list
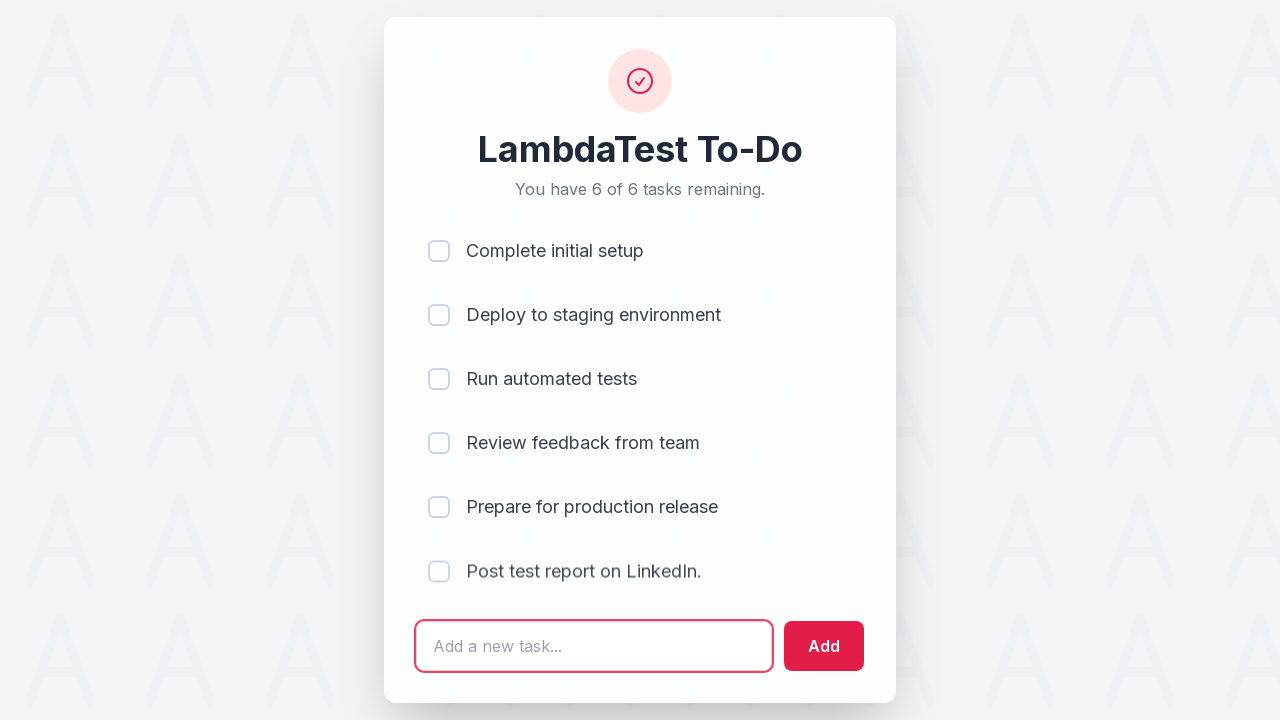

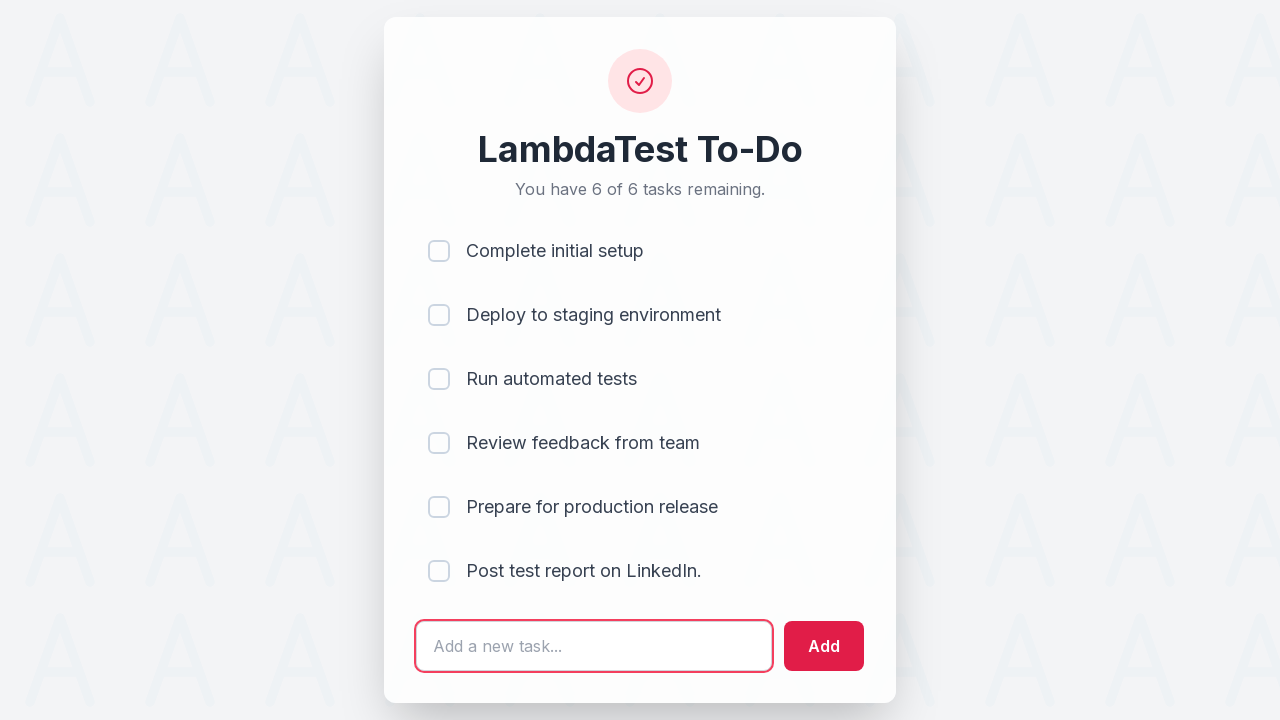